Tests that clicking the Due column header twice sorts the table values in descending order

Starting URL: http://the-internet.herokuapp.com/tables

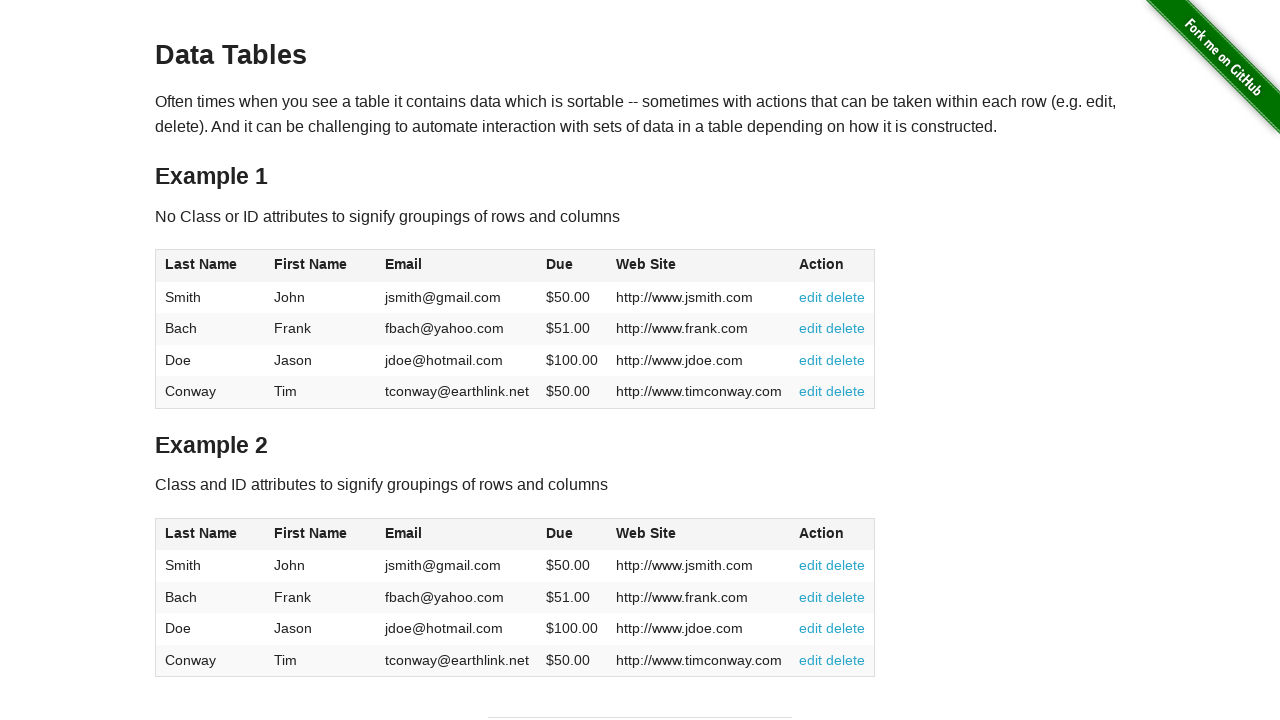

Clicked Due column header (first click) at (572, 266) on #table1 thead tr th:nth-of-type(4)
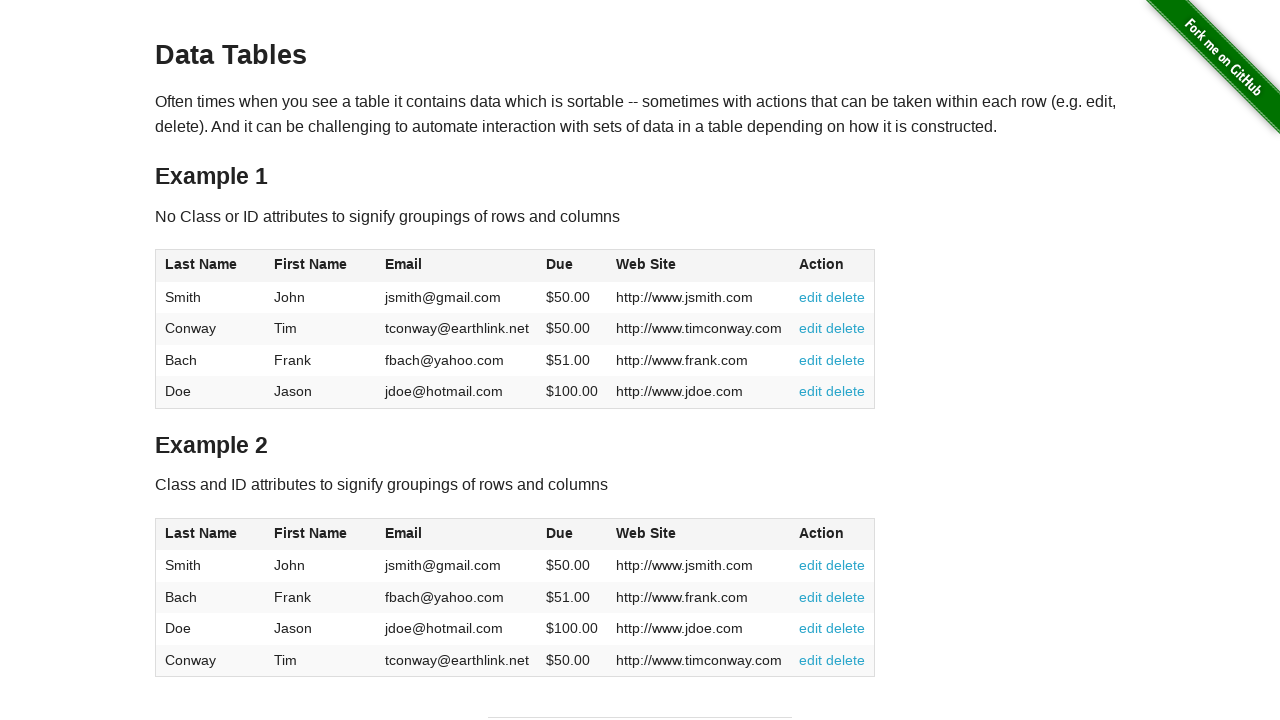

Clicked Due column header (second click to sort descending) at (572, 266) on #table1 thead tr th:nth-of-type(4)
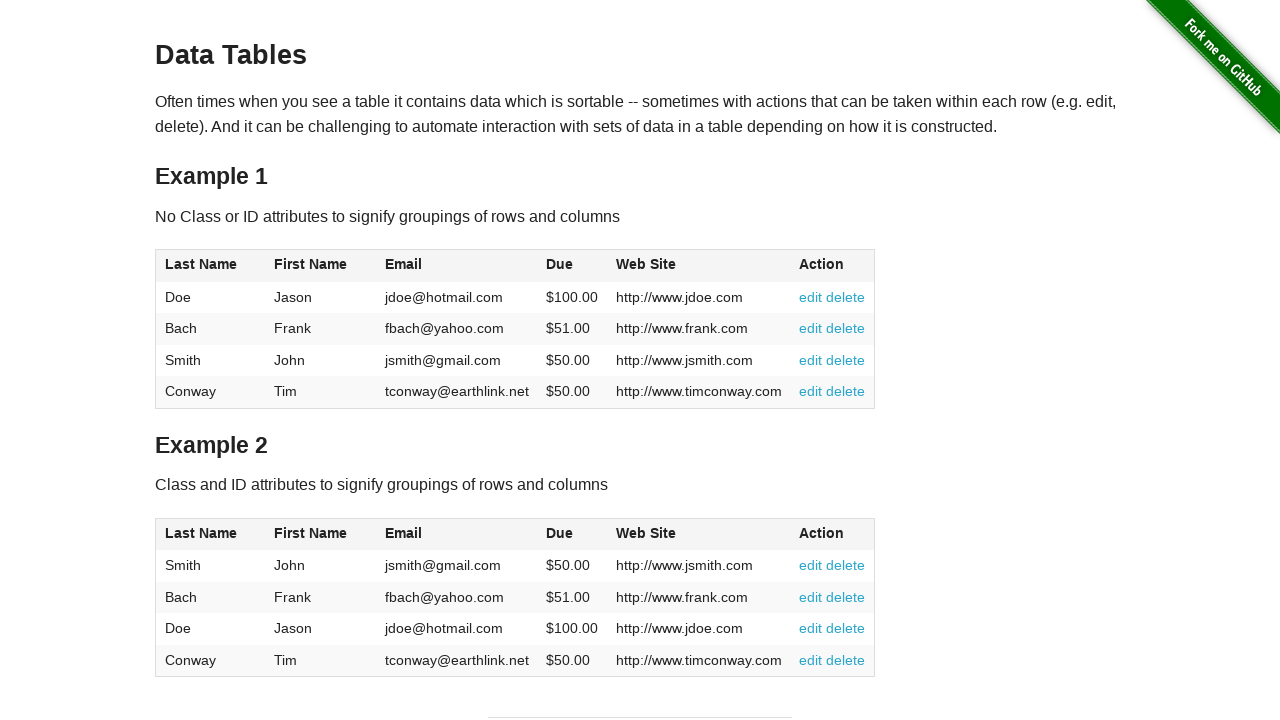

Table sorted in descending order by Due date
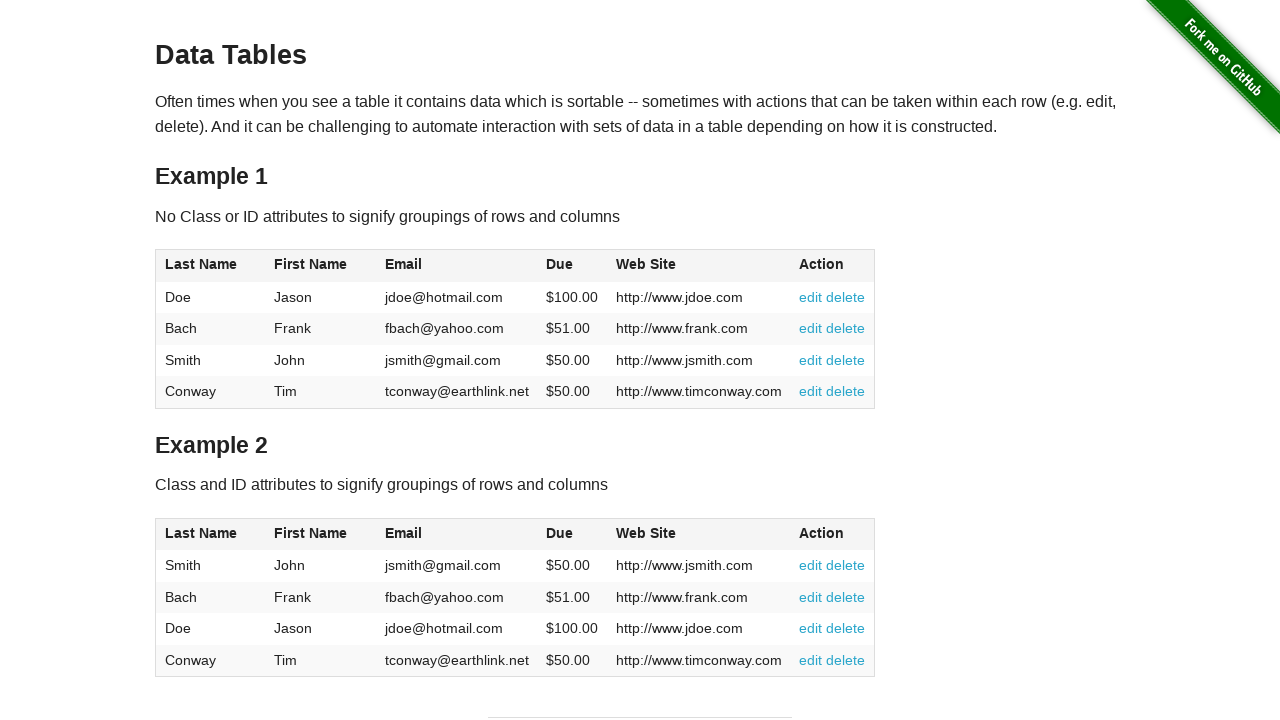

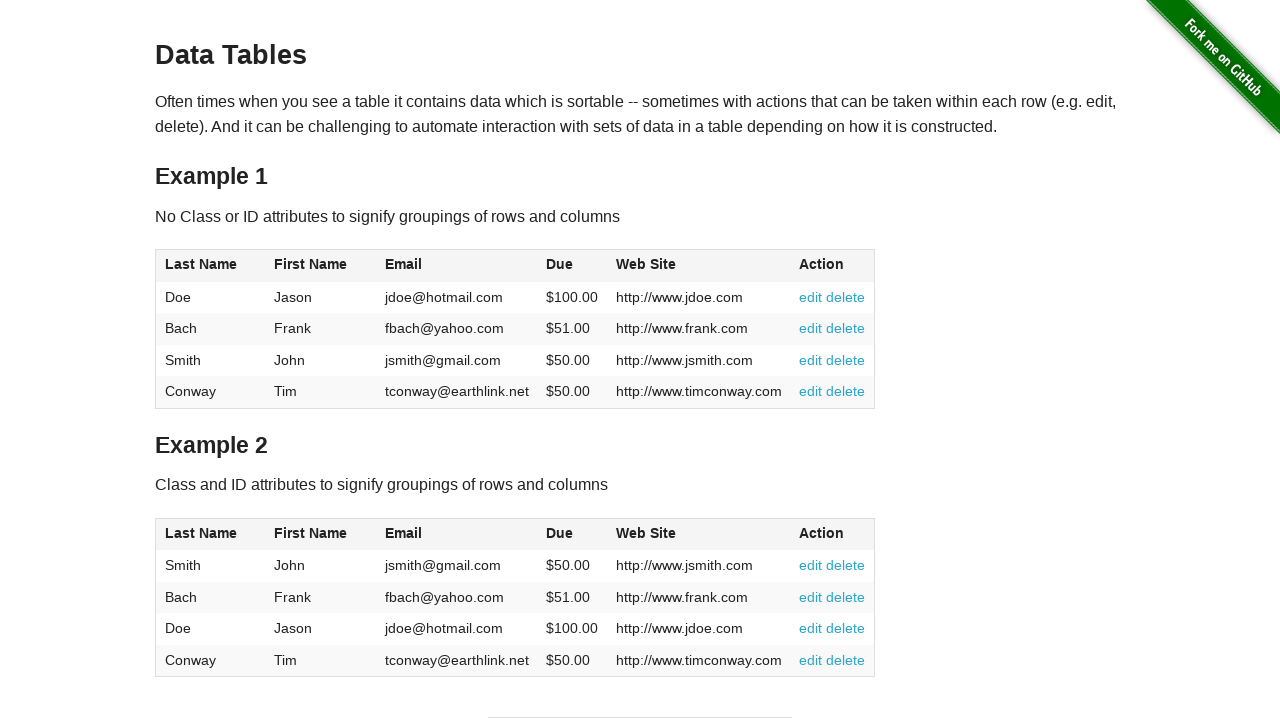